Tests radio button selection functionality by finding and clicking the "Impressive" radio button option

Starting URL: https://demoqa.com/radio-button

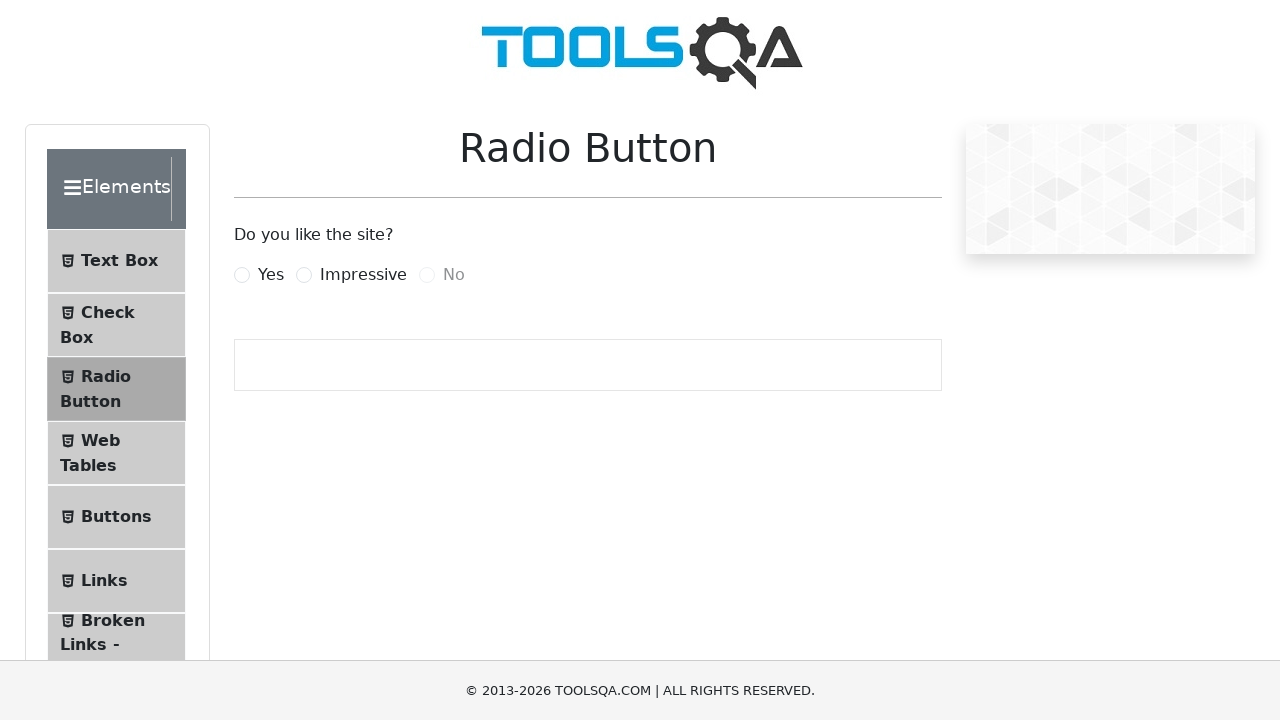

Clicked the 'Impressive' radio button label at (363, 275) on label[for='impressiveRadio']
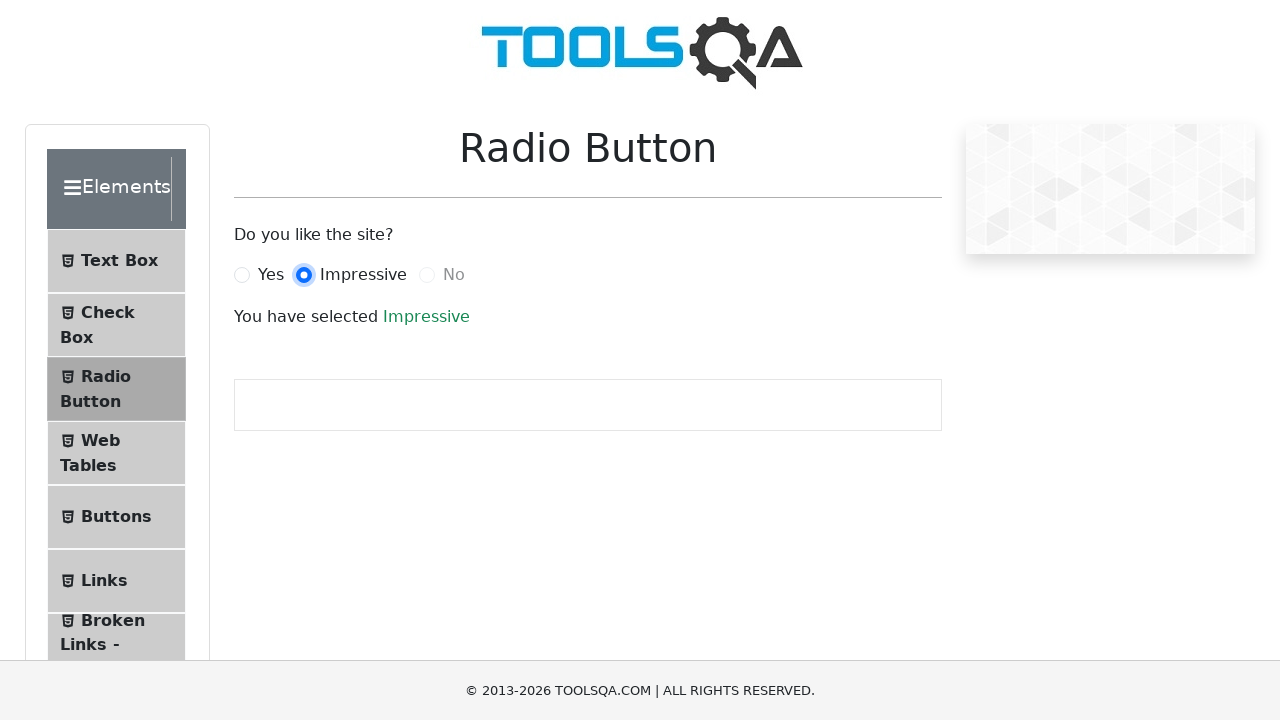

Located the 'Impressive' radio button element
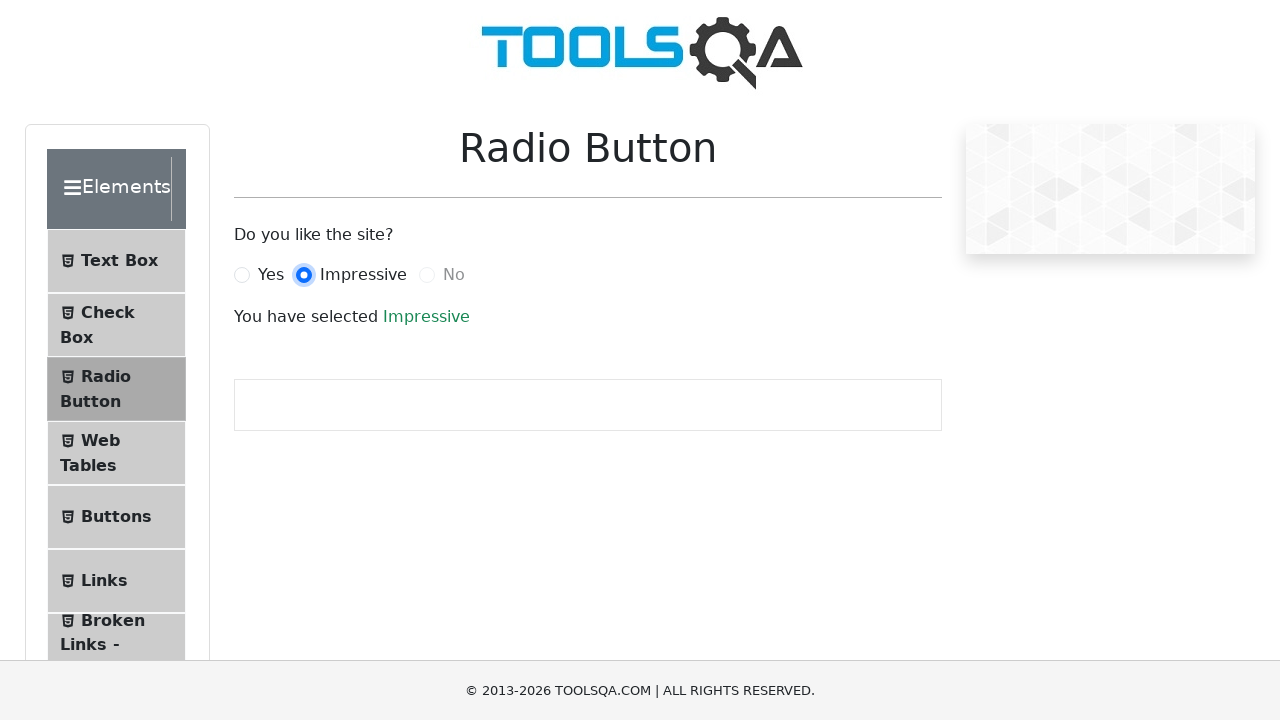

Verified that the 'Impressive' radio button is selected
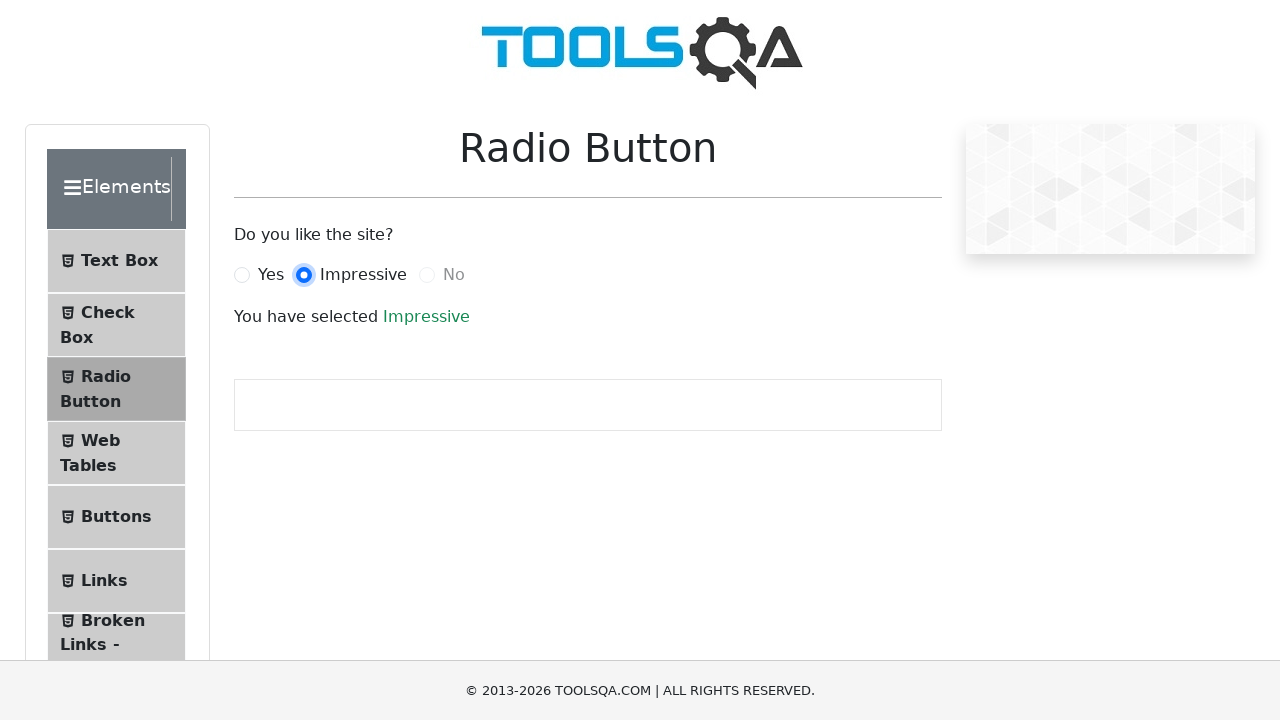

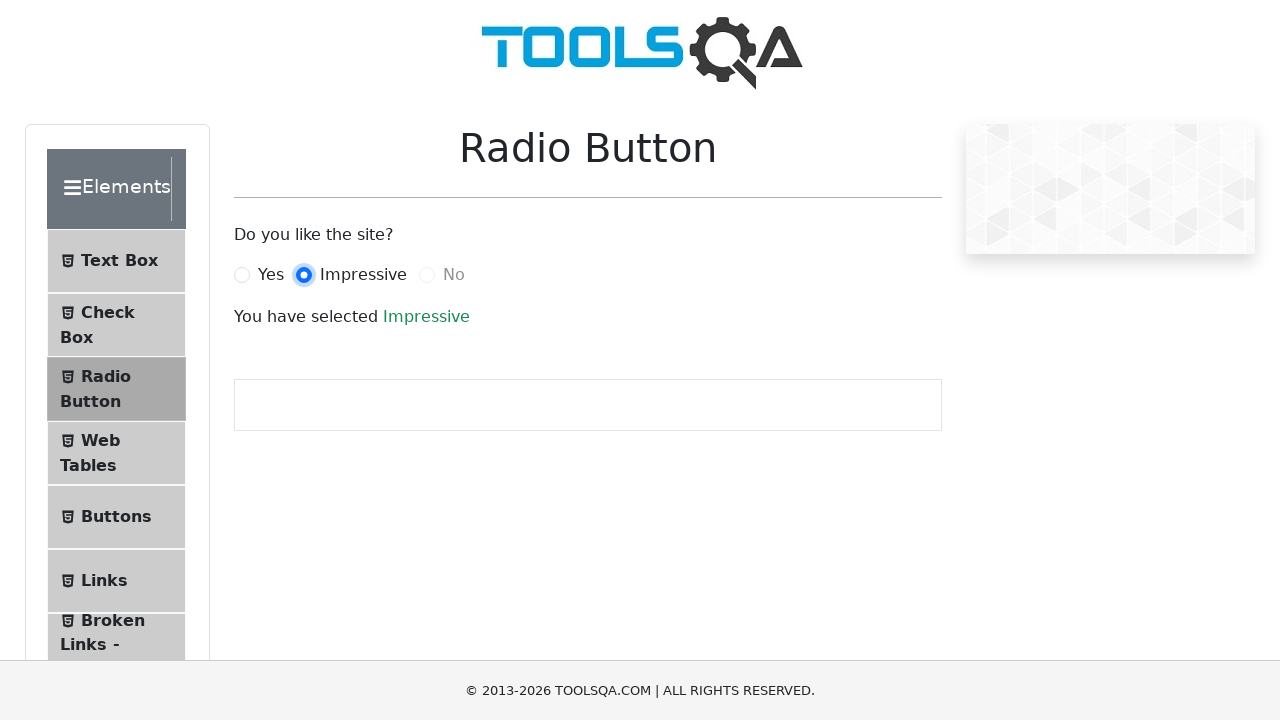